Tests the Infinite Scroll page by scrolling down multiple times

Starting URL: https://the-internet.herokuapp.com/

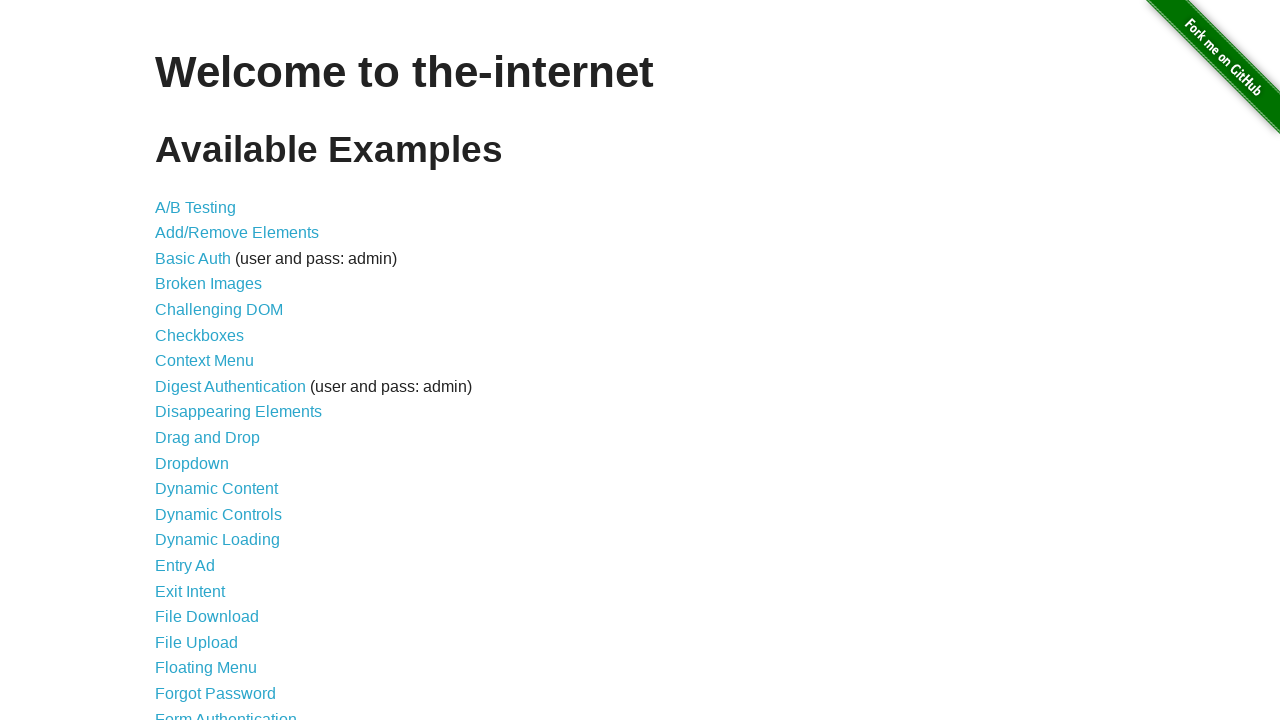

Clicked on Infinite Scroll link at (201, 360) on a:text('Infinite Scroll')
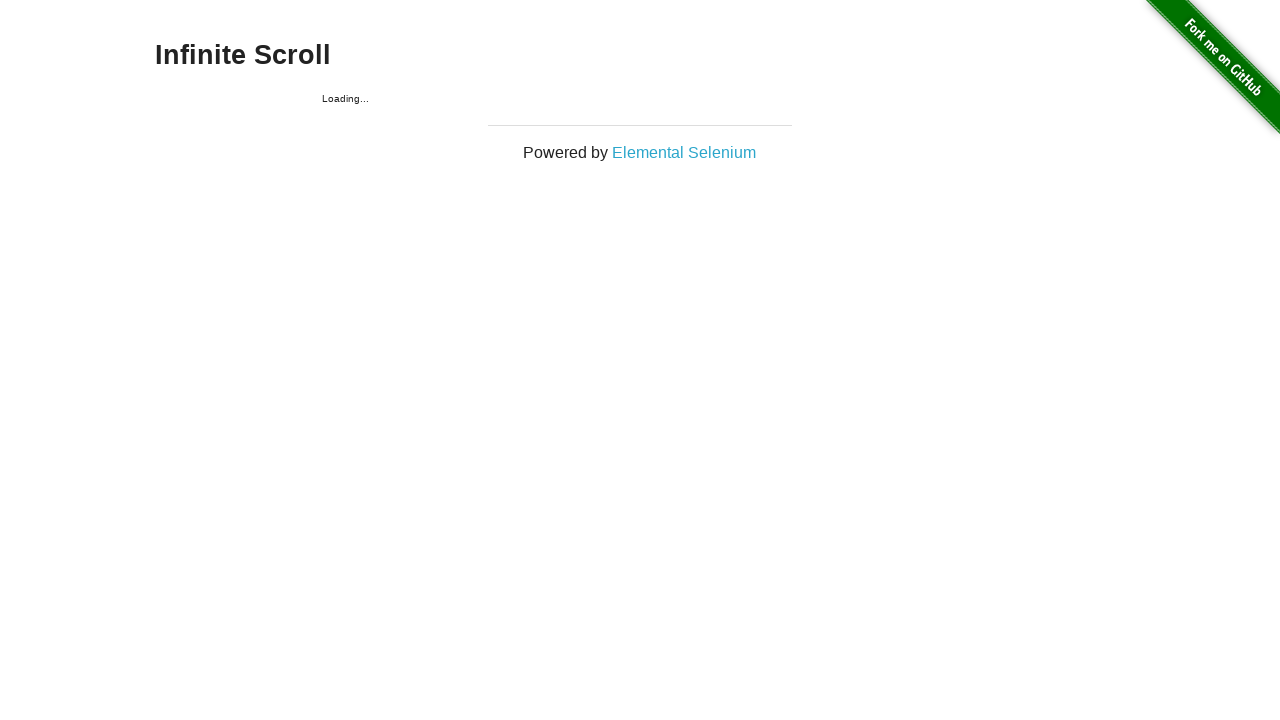

Infinite Scroll page loaded with heading visible
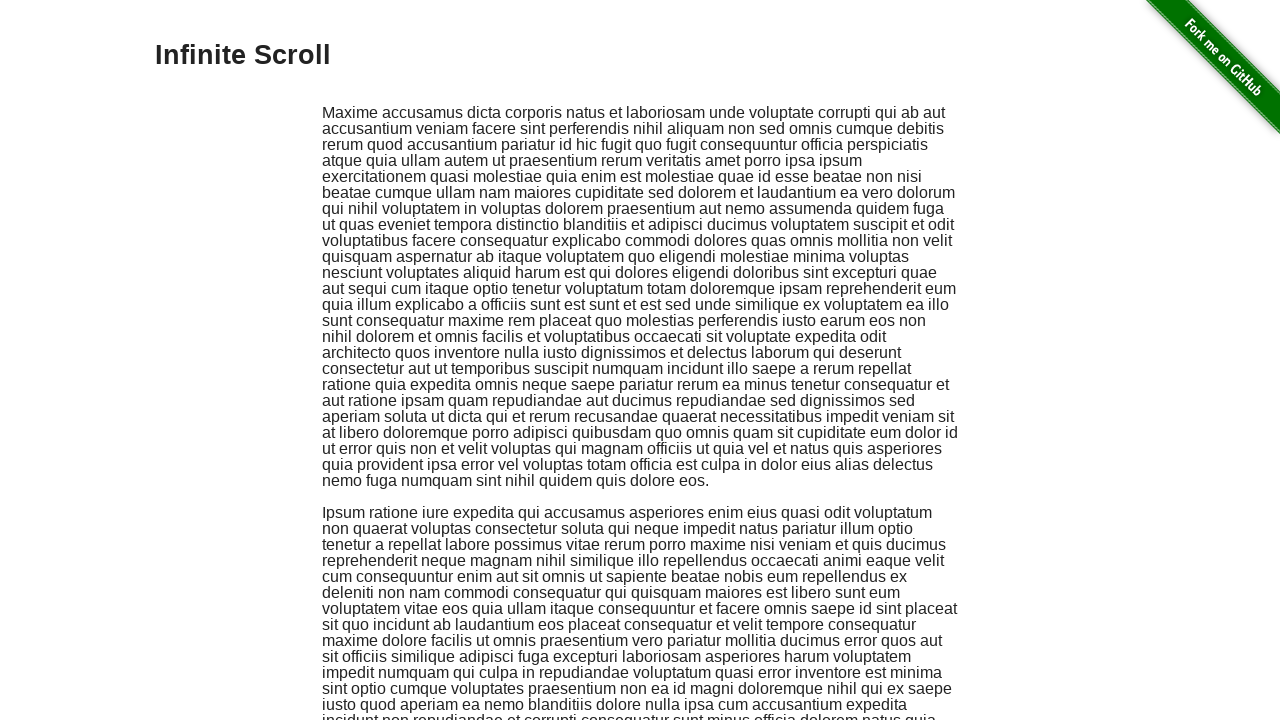

Scrolled down by 1000 pixels (scroll 1 of 5)
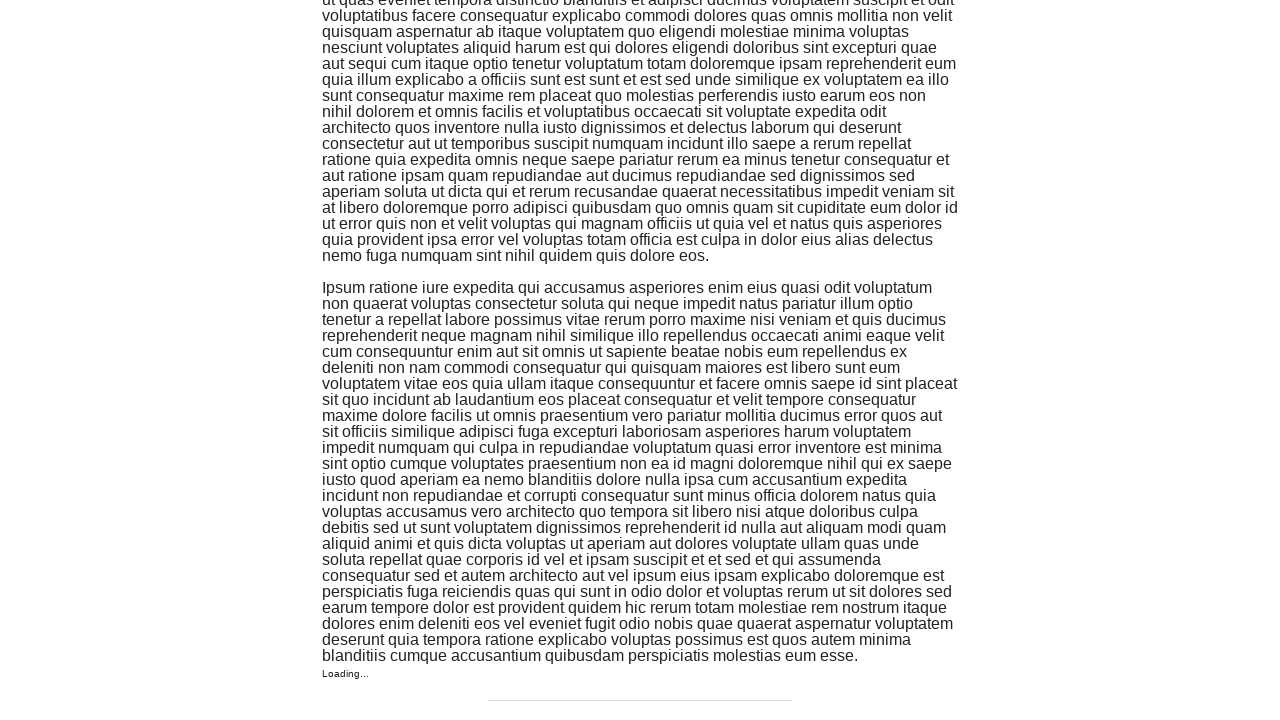

Waited 1000ms for content to load after scroll 1
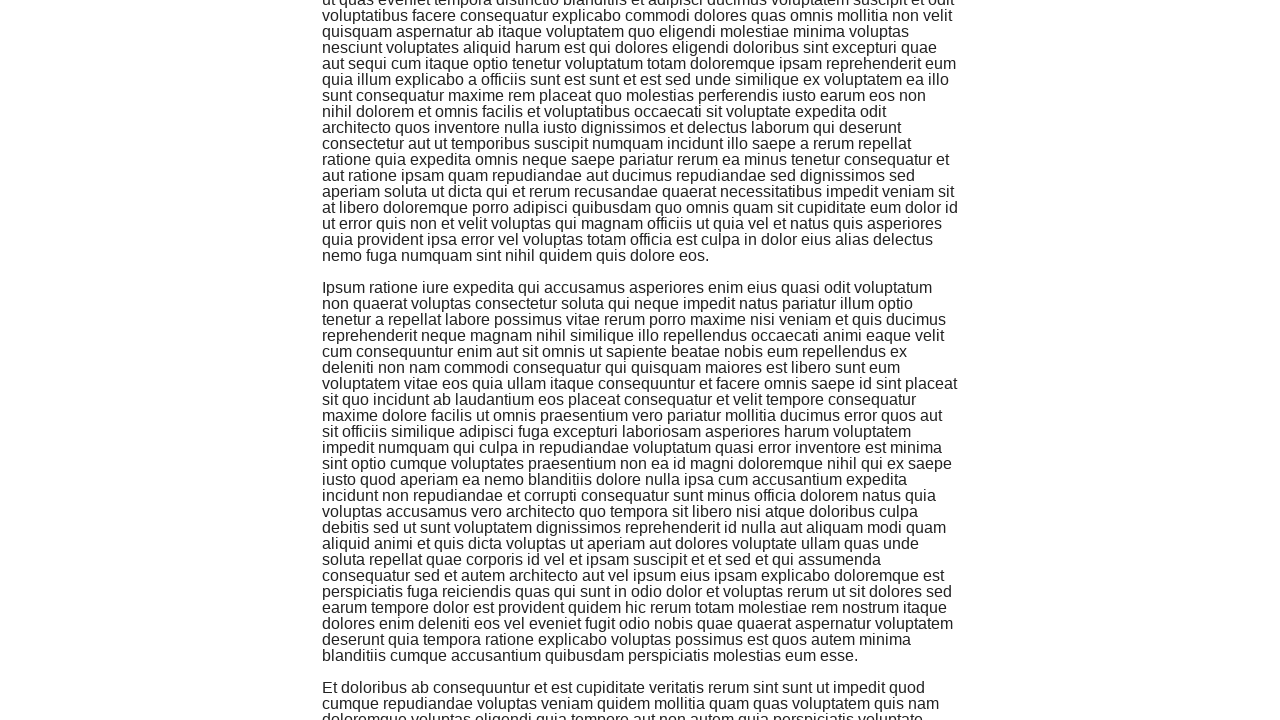

Scrolled down by 1000 pixels (scroll 2 of 5)
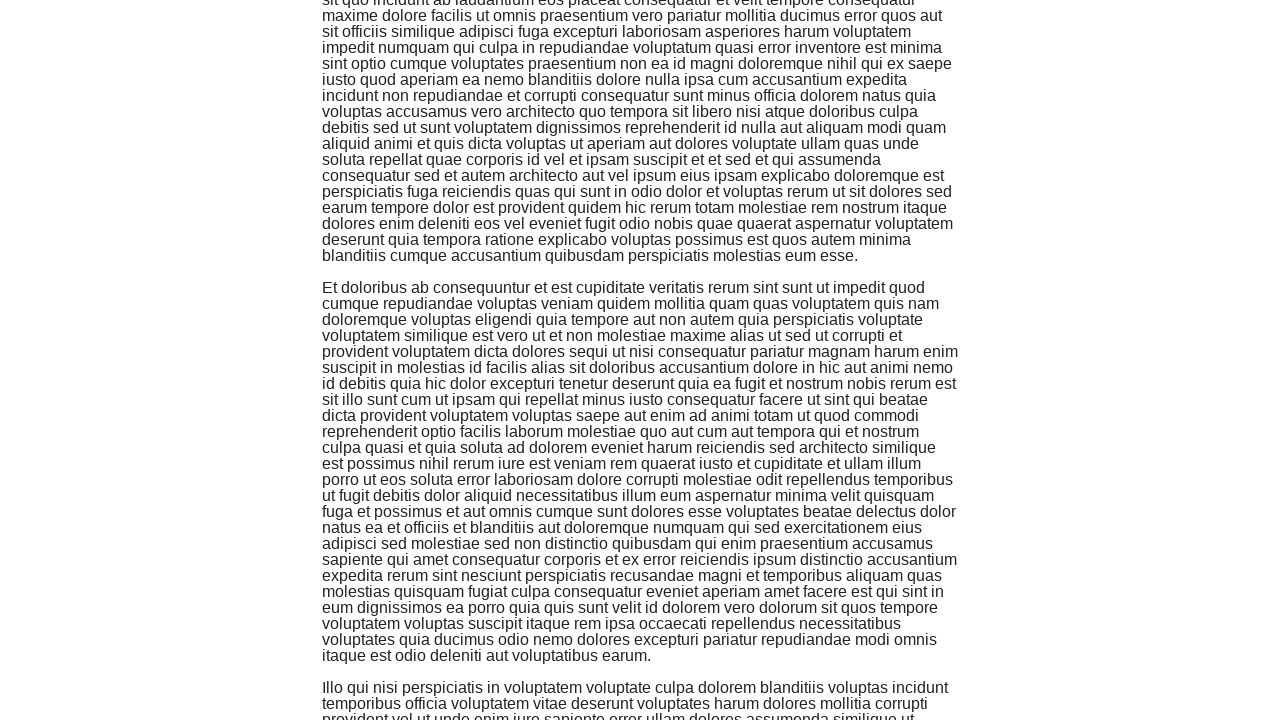

Waited 1000ms for content to load after scroll 2
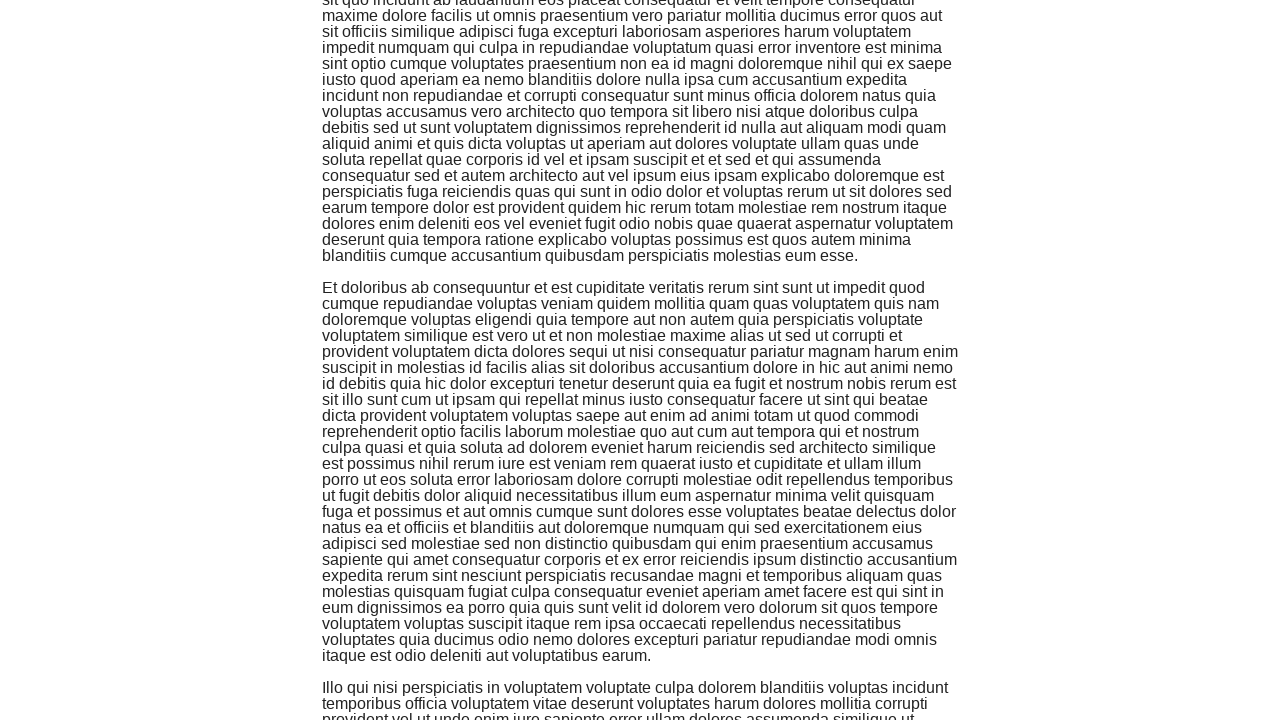

Scrolled down by 1000 pixels (scroll 3 of 5)
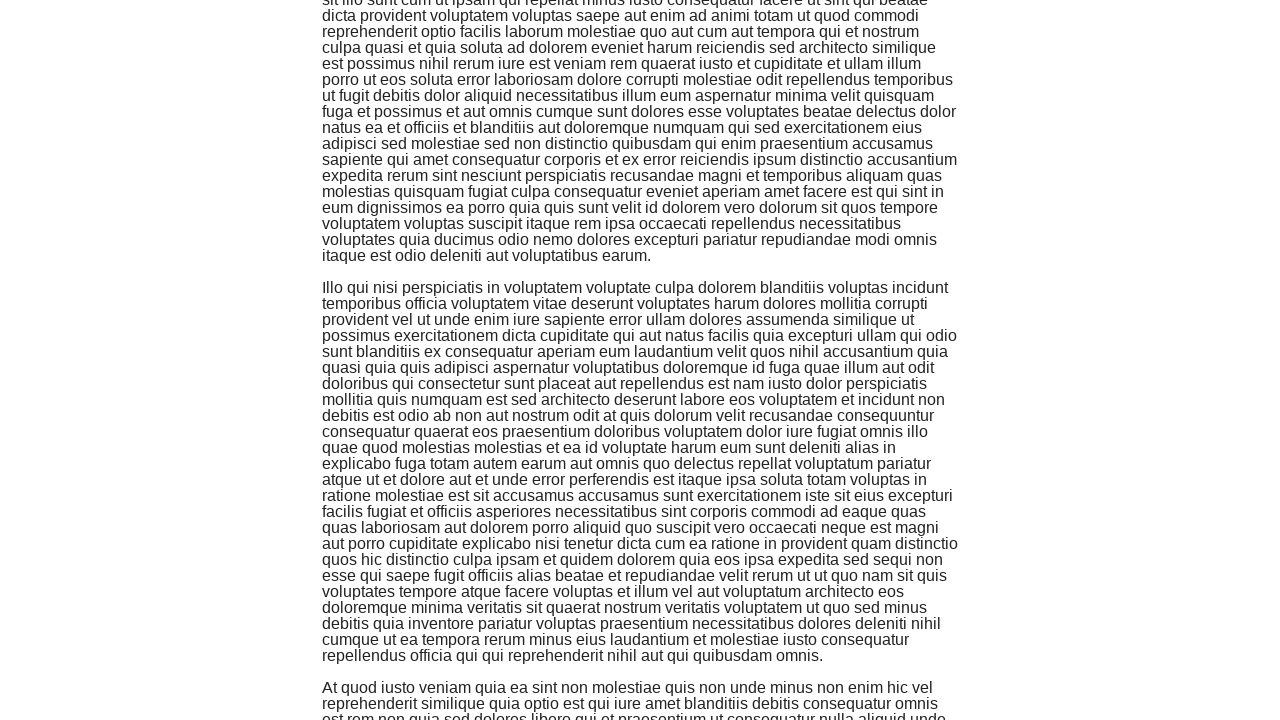

Waited 1000ms for content to load after scroll 3
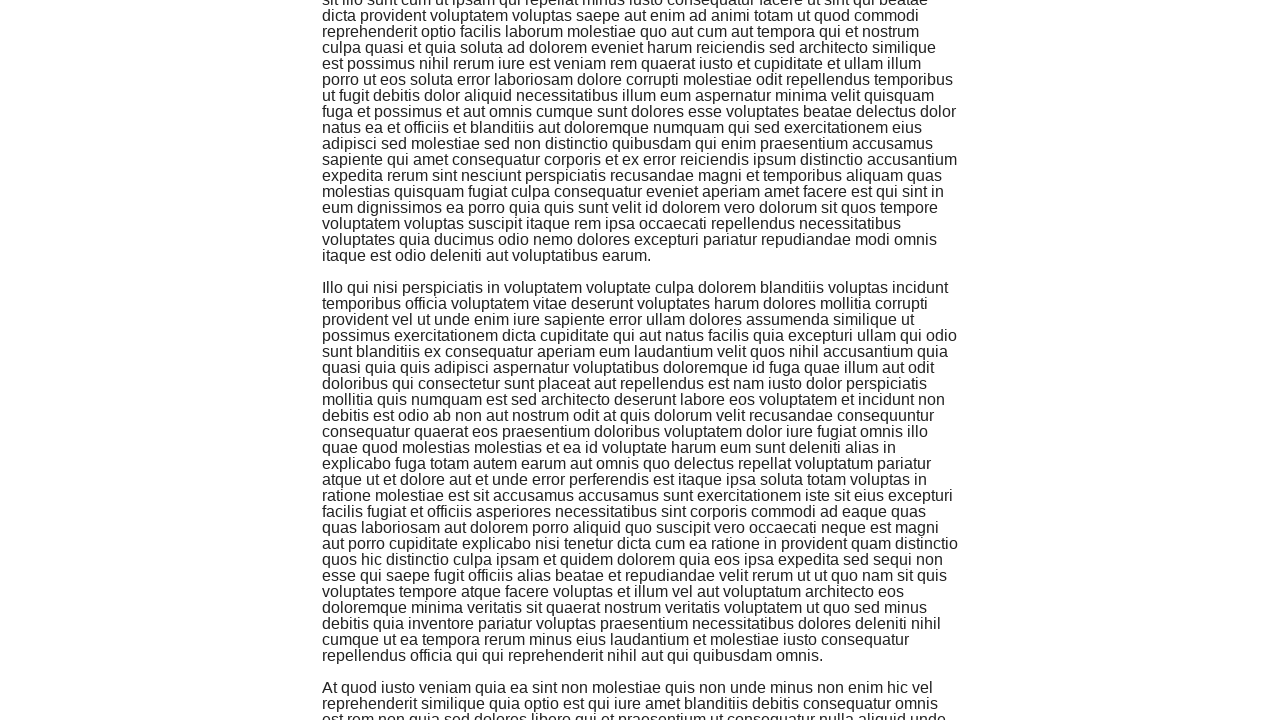

Scrolled down by 1000 pixels (scroll 4 of 5)
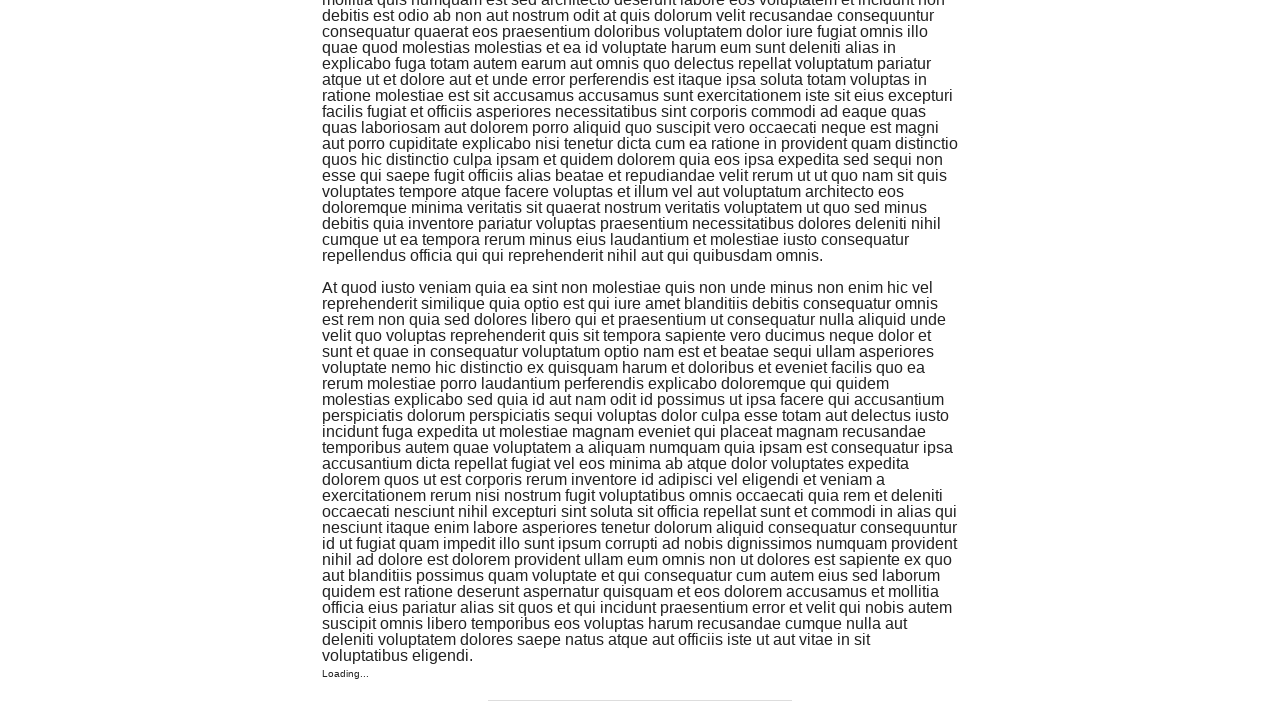

Waited 1000ms for content to load after scroll 4
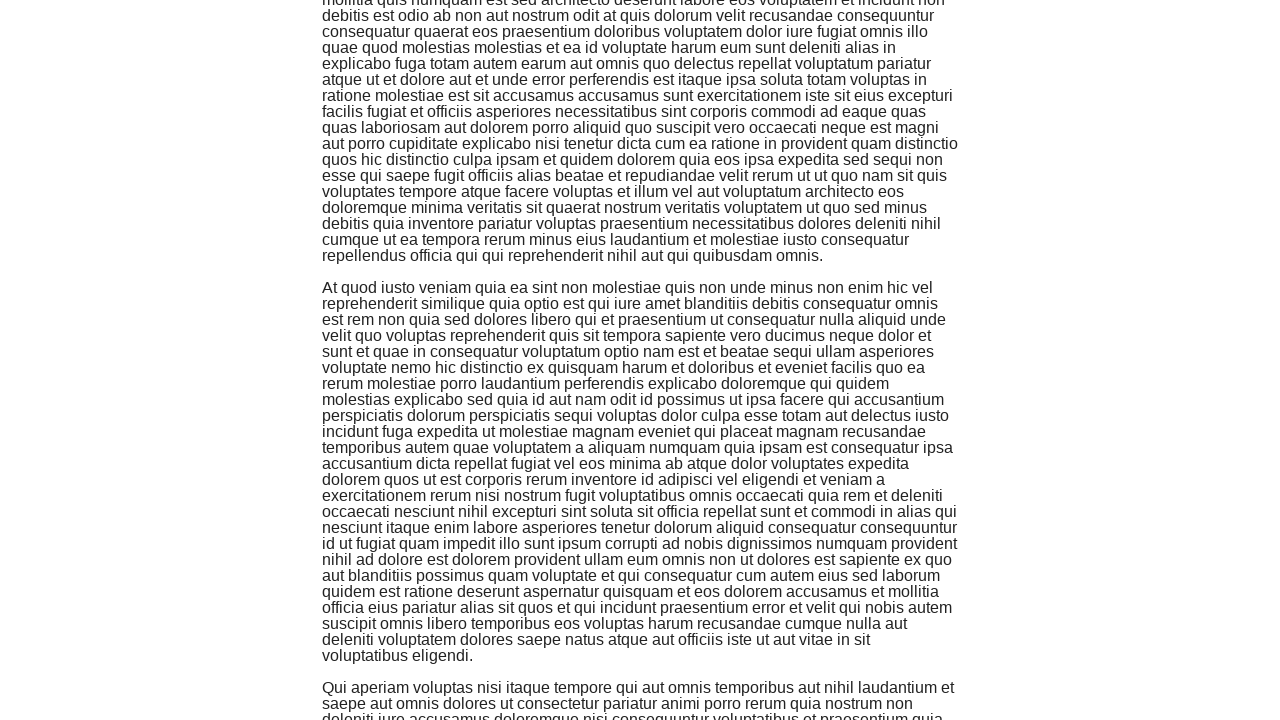

Scrolled down by 1000 pixels (scroll 5 of 5)
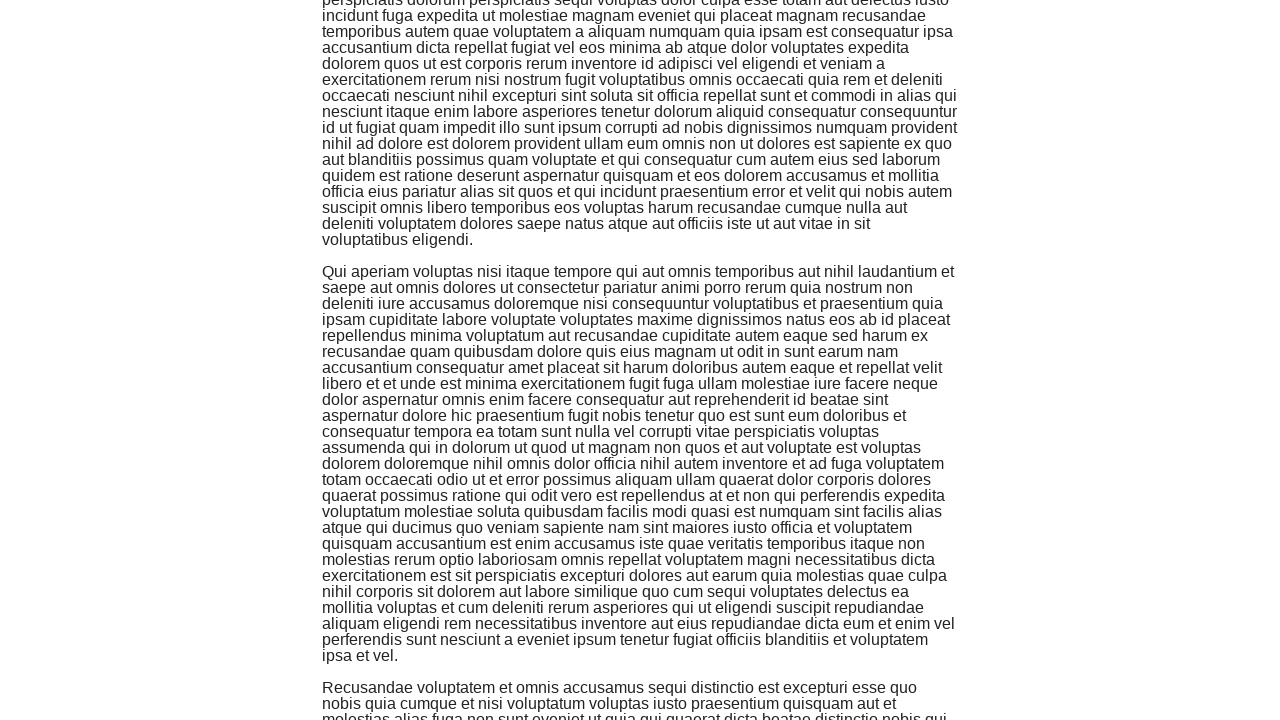

Waited 1000ms for content to load after scroll 5
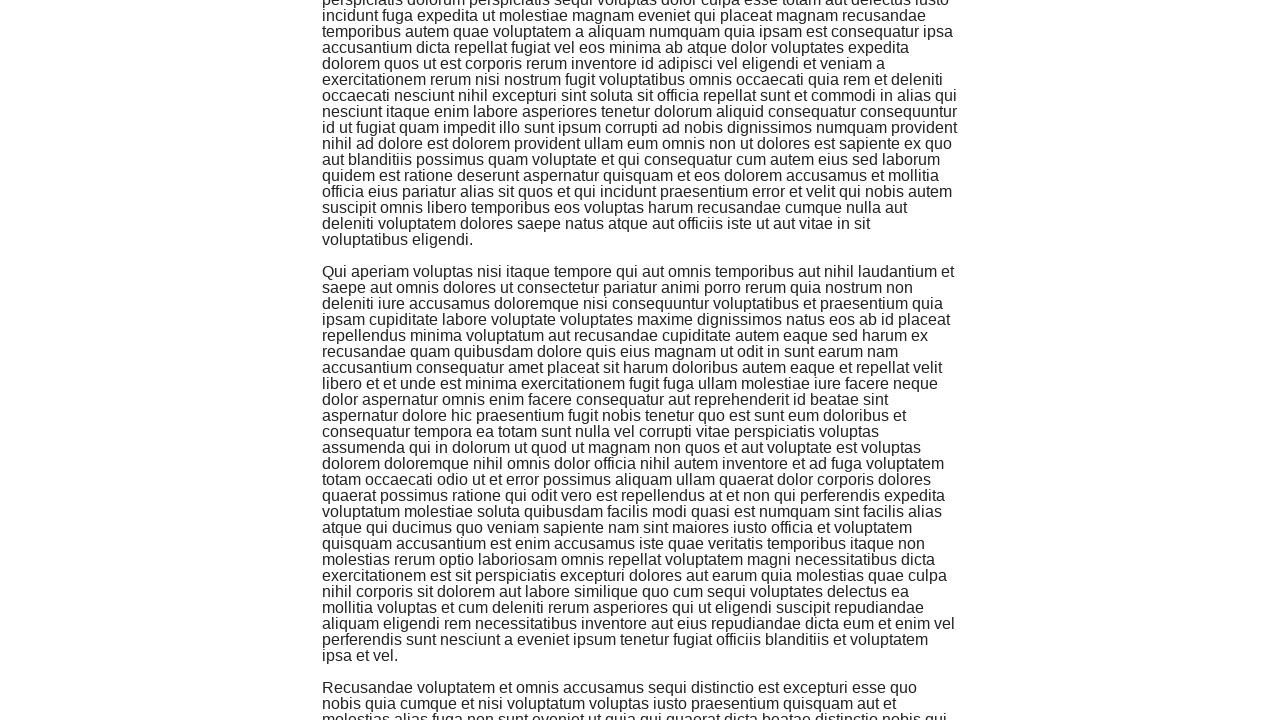

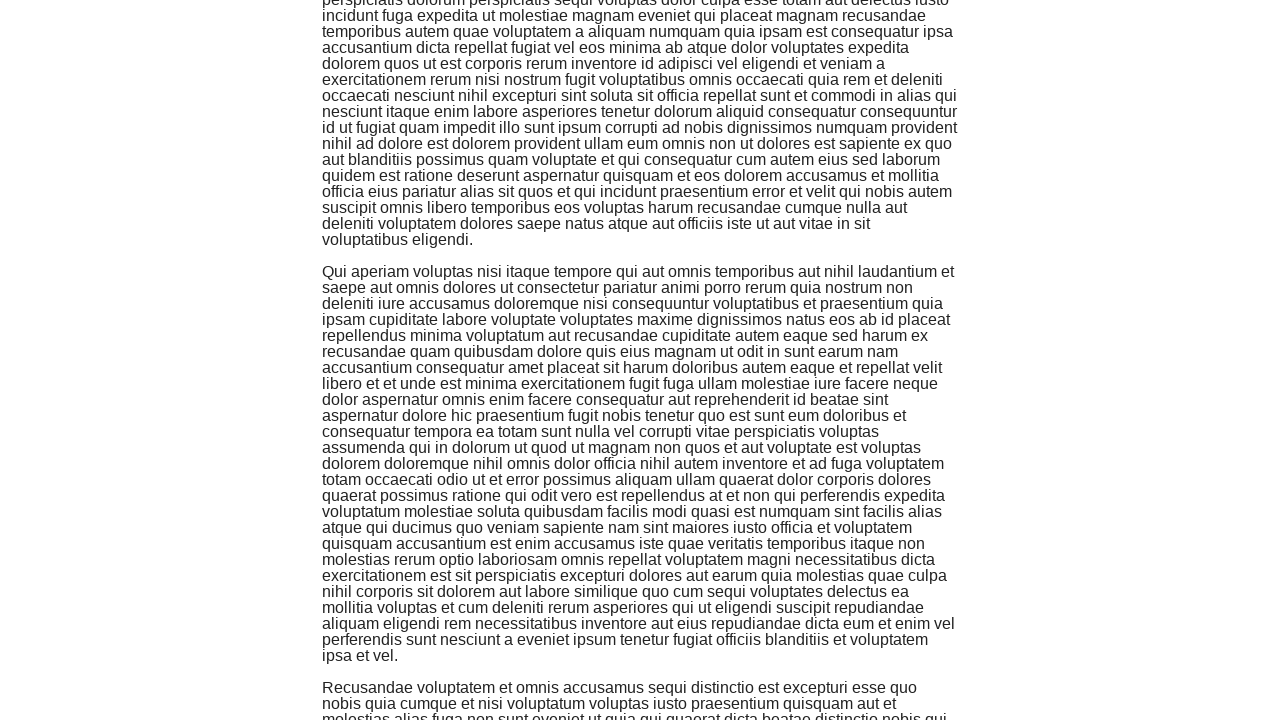